Navigates to the Dropdown section and returns to the main page

Starting URL: https://the-internet.herokuapp.com

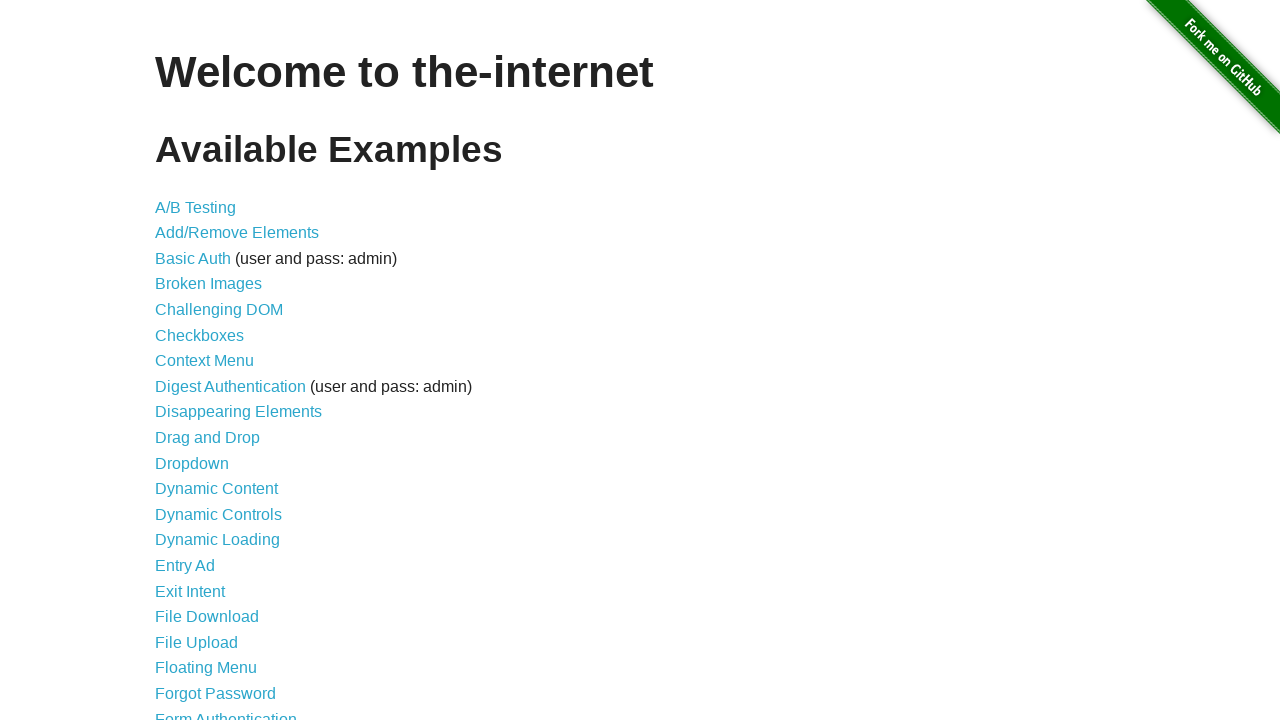

Navigated to the-internet.herokuapp.com homepage
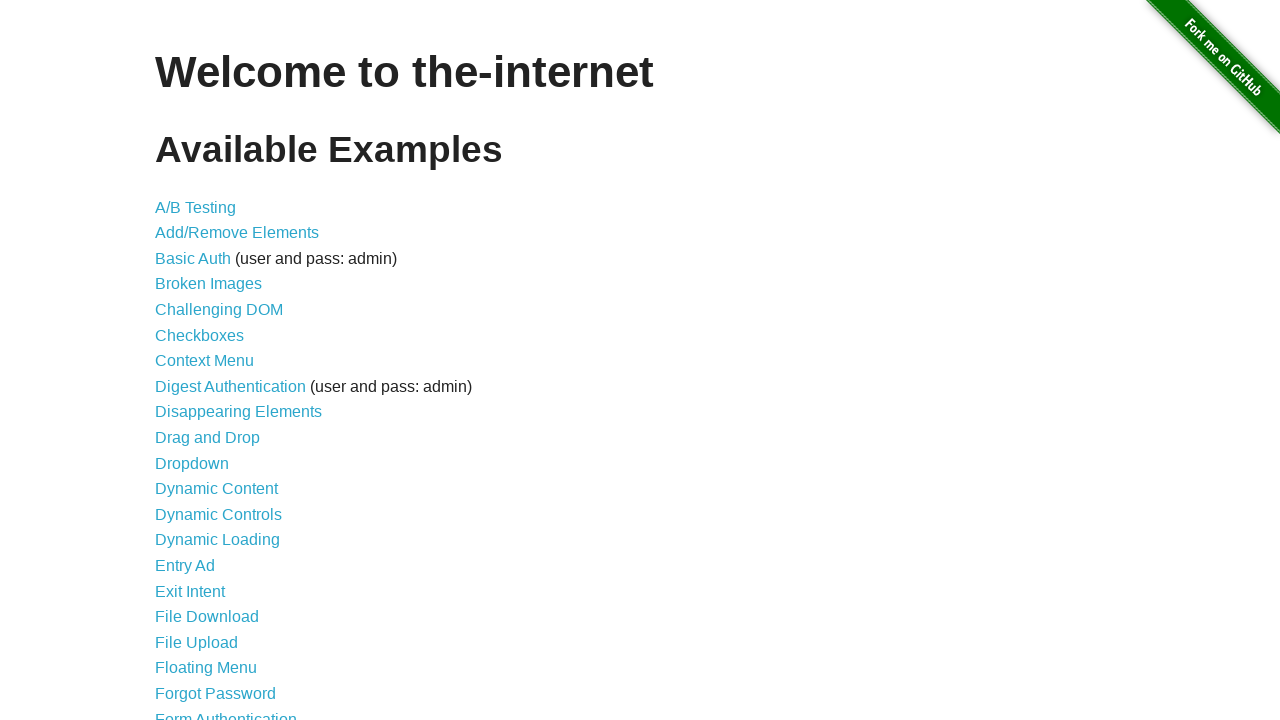

Clicked on Dropdown link at (192, 463) on xpath=//*[@id="content"]/ul/li[11]/a
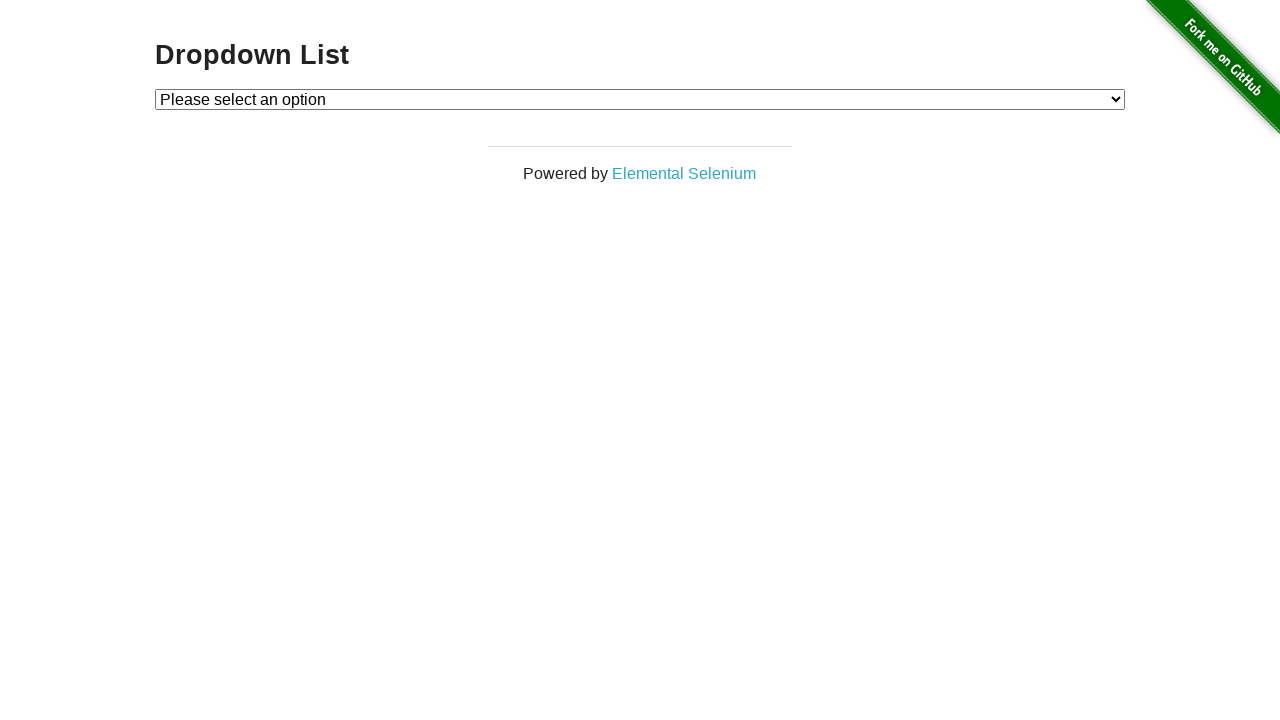

Navigated back to the main page
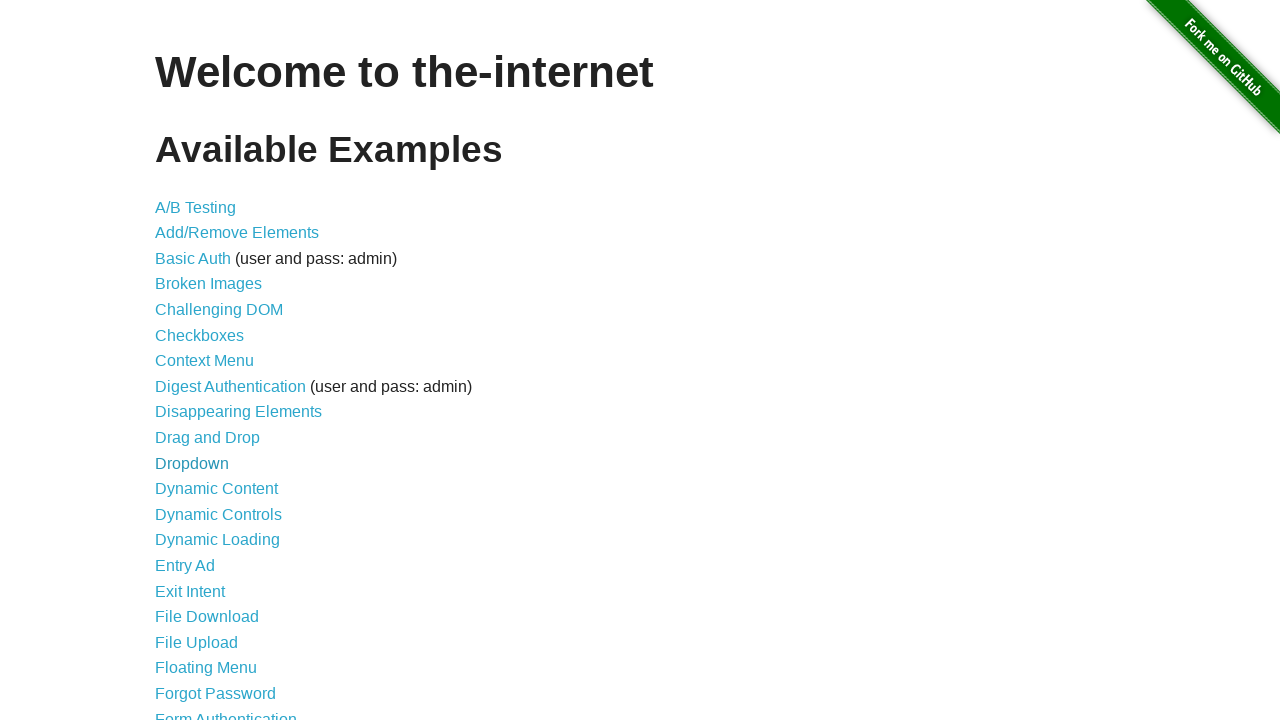

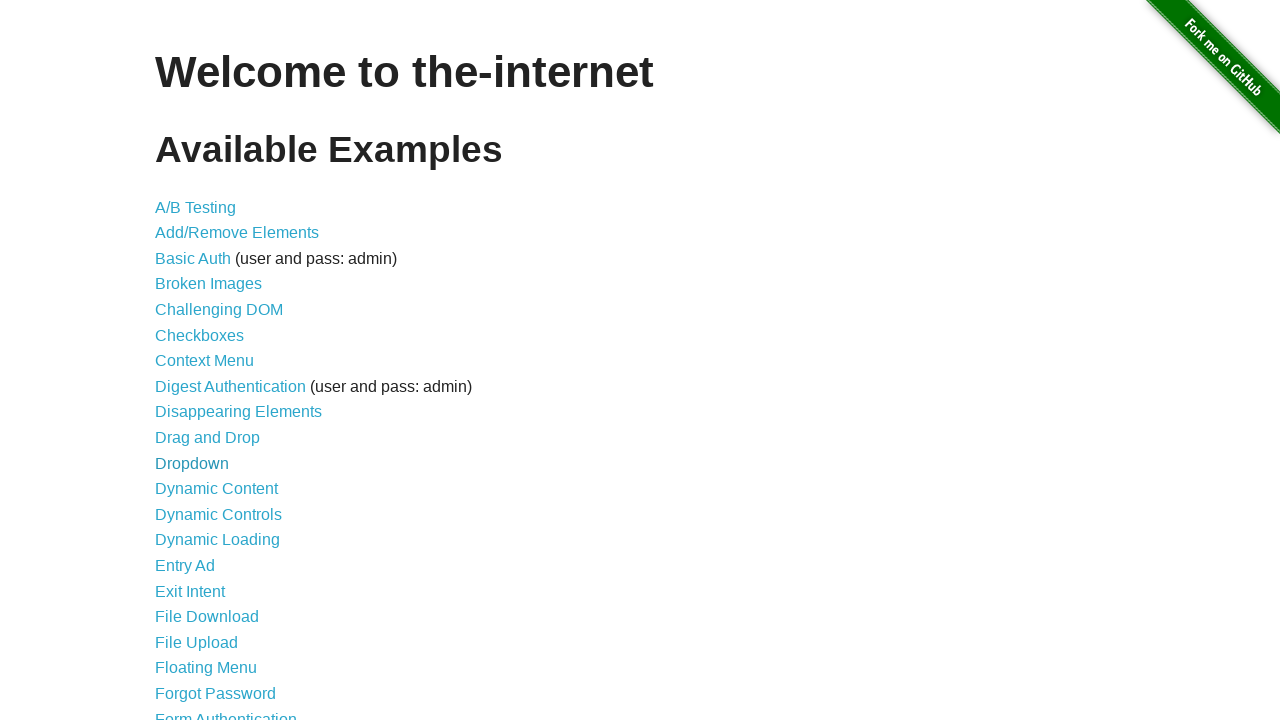